Navigates to a QSpiders demo application, clicks on the Web Table section, then clicks on Dynamic Web Table link, and verifies that a dynamic table with product pricing is displayed.

Starting URL: https://demoapps.qspiders.com/ui?scenario=1

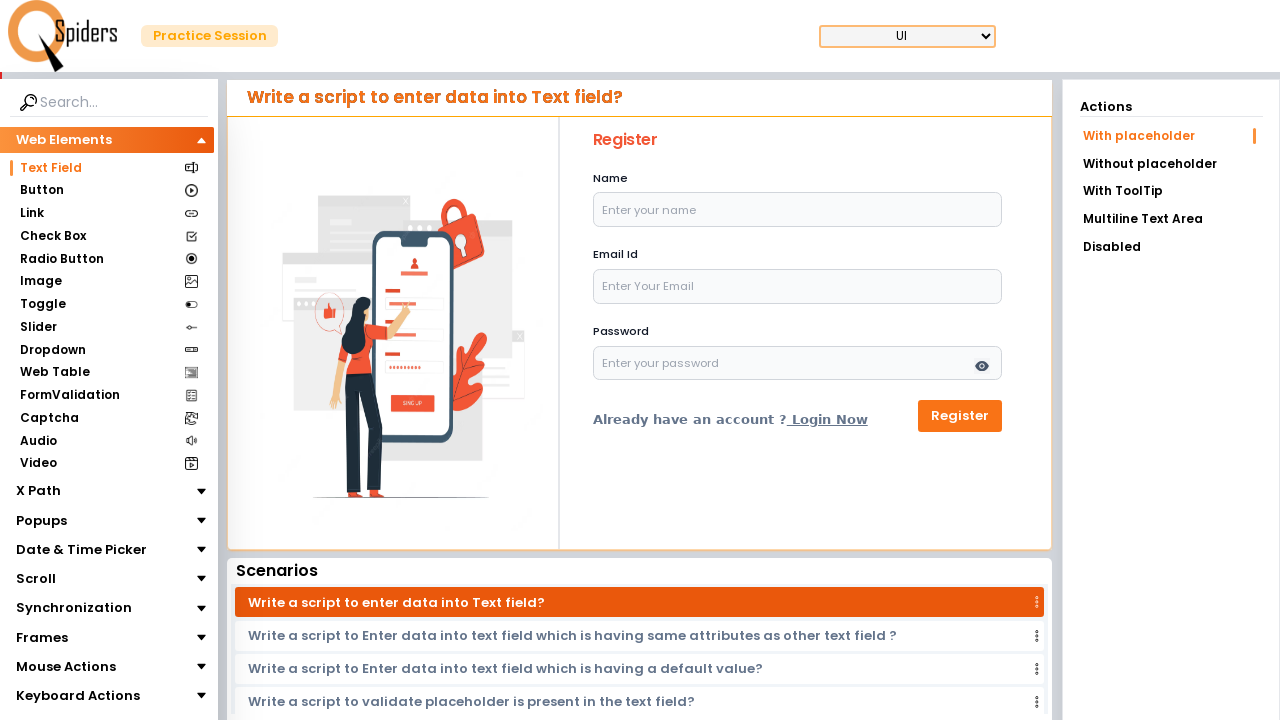

Clicked on Web Table section at (54, 373) on xpath=//section[text()='Web Table']
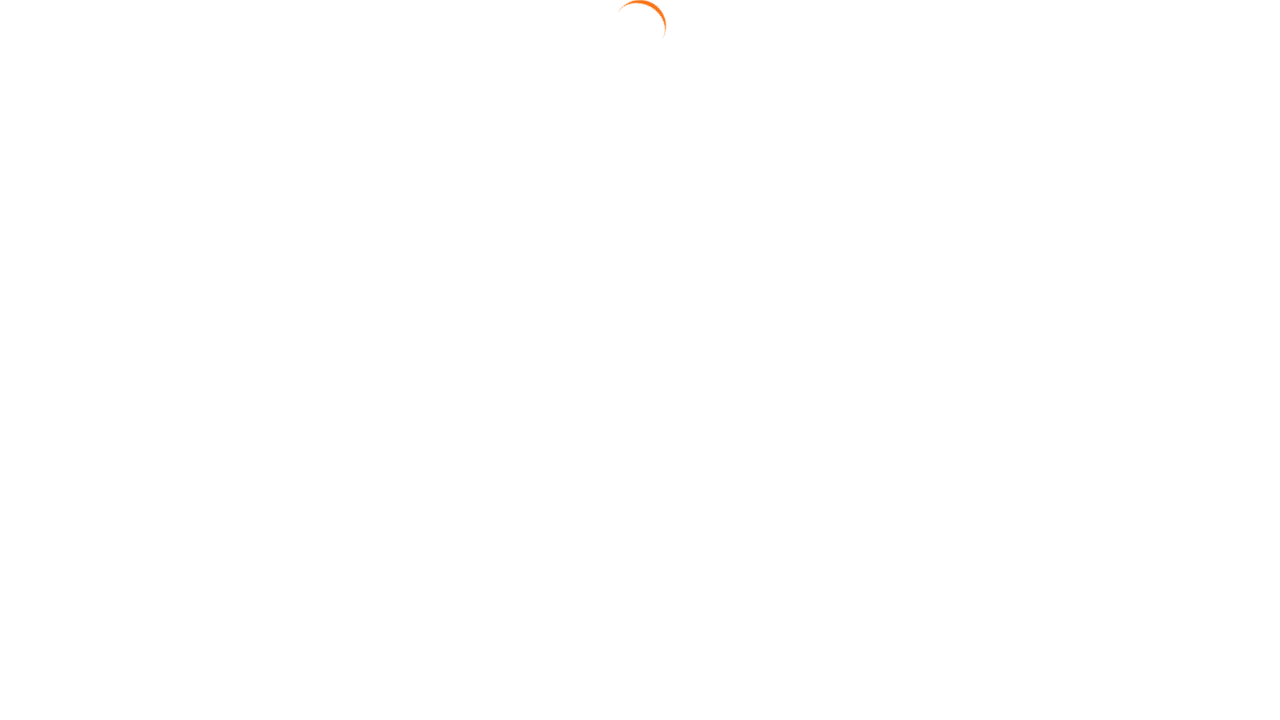

Clicked on Dynamic Web Table link at (1170, 163) on text=Dynamic Web Table
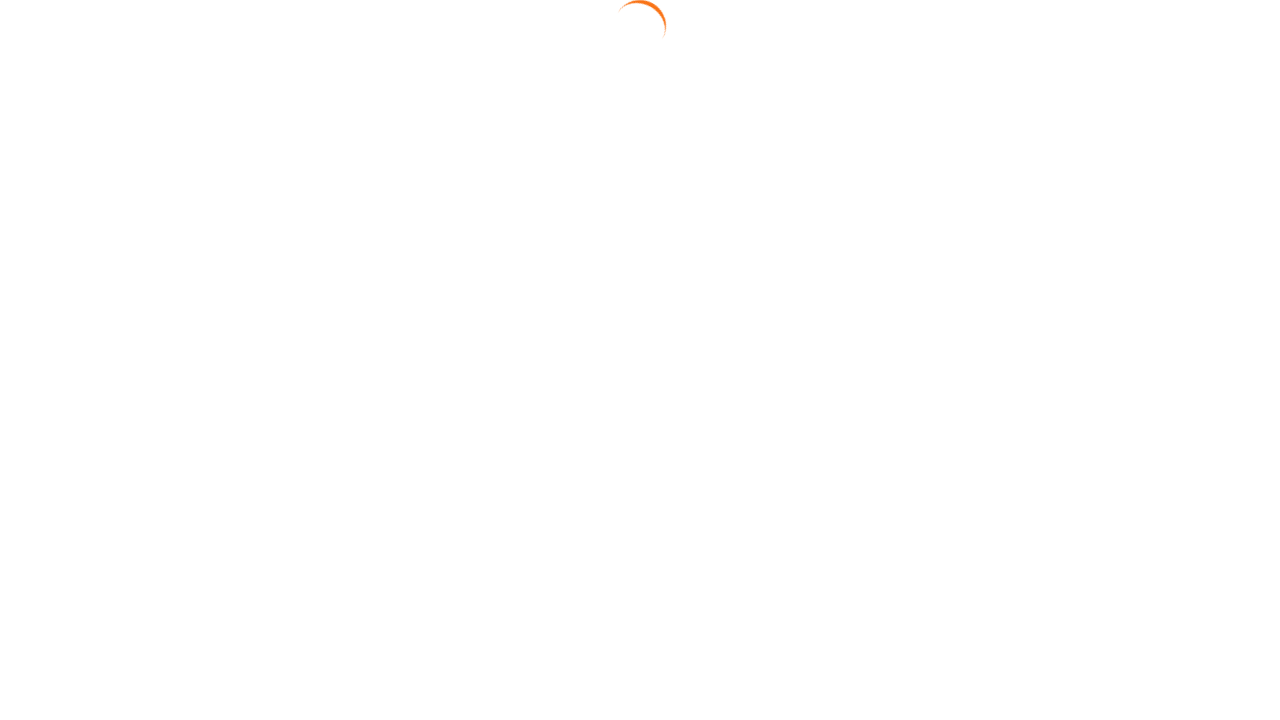

Dynamic table loaded and Samsung Galaxy price element is visible
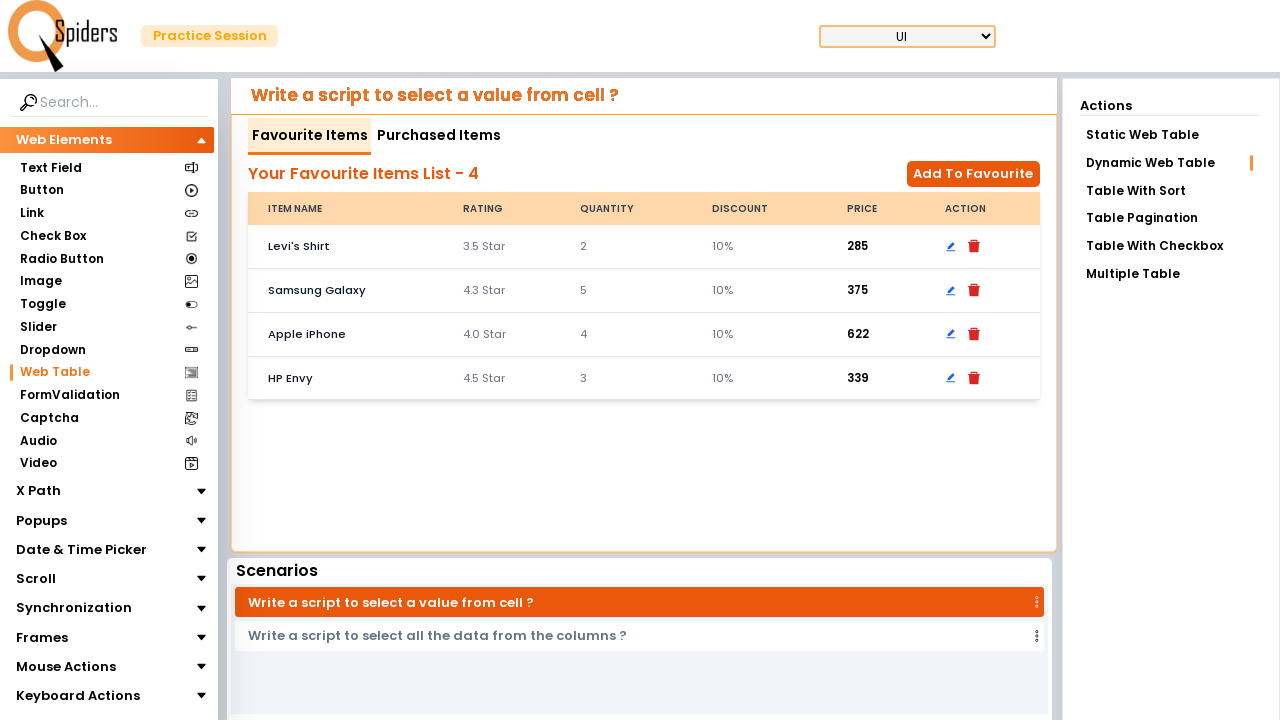

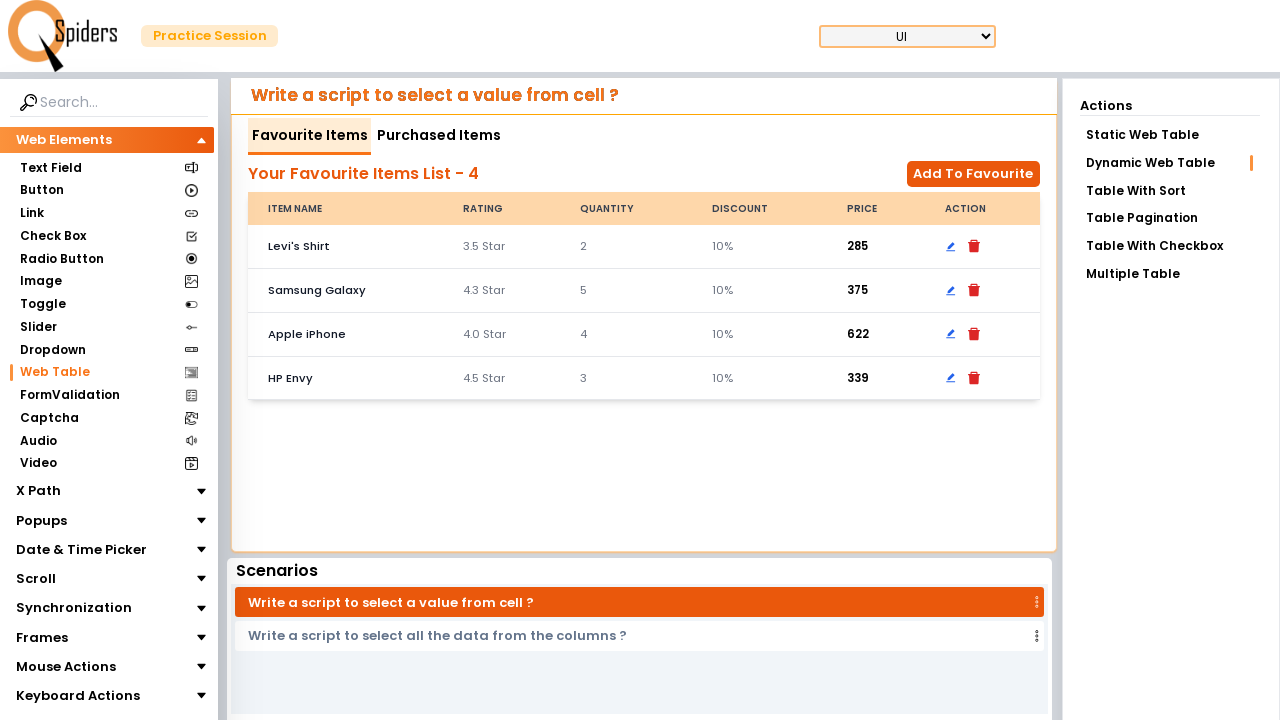